Tests dynamic button interactions by clicking four buttons that become enabled sequentially and verifying the final message

Starting URL: https://testpages.herokuapp.com/styled/dynamic-buttons-disabled.html

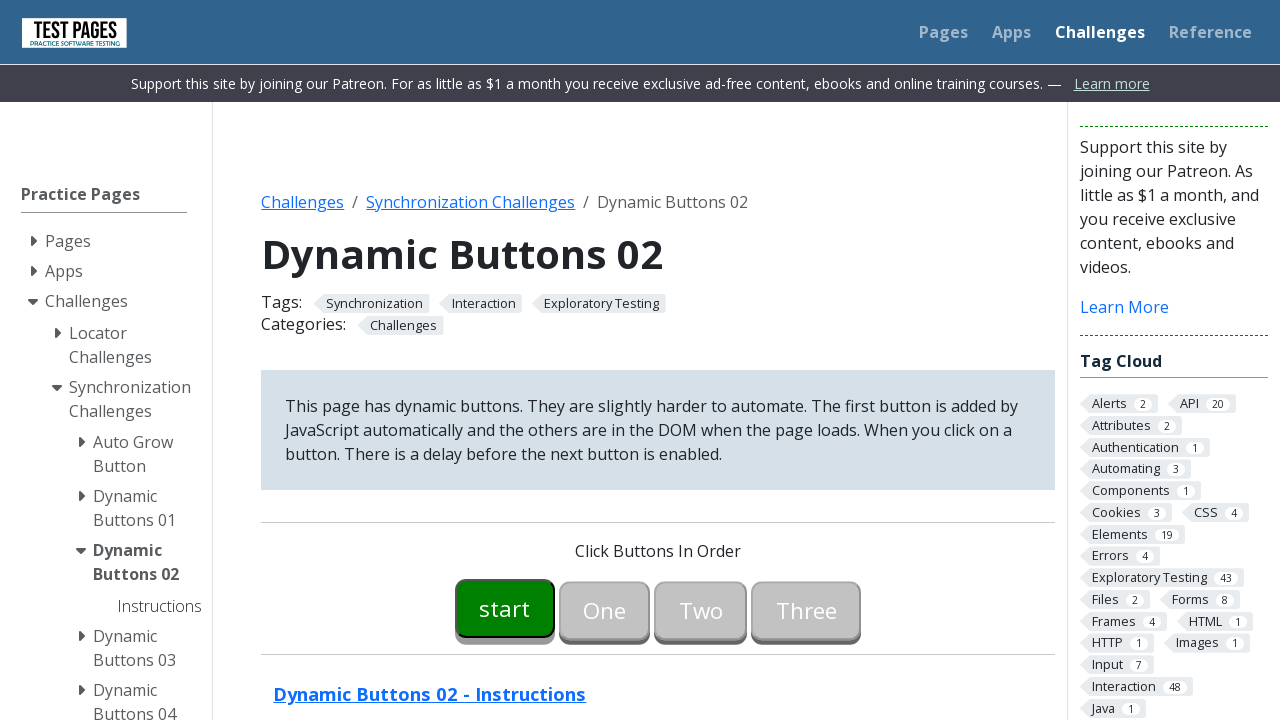

Waited for first button to be enabled
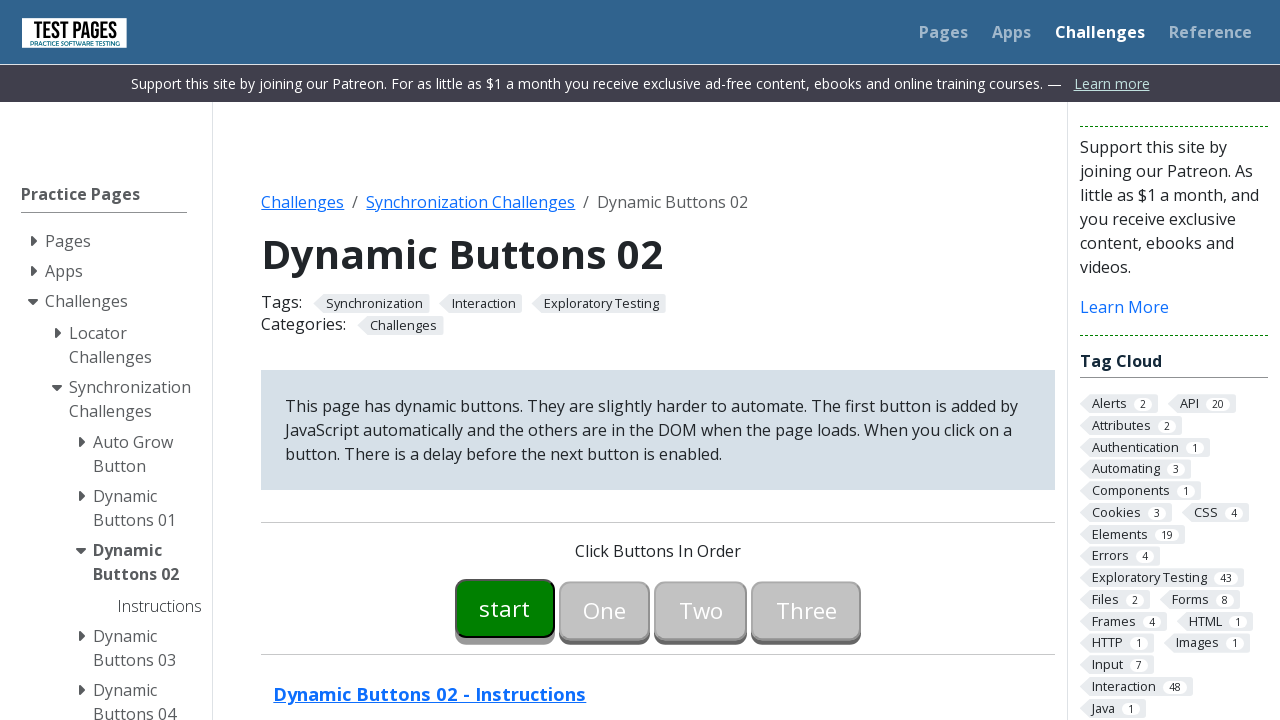

Clicked first button at (505, 608) on #button00
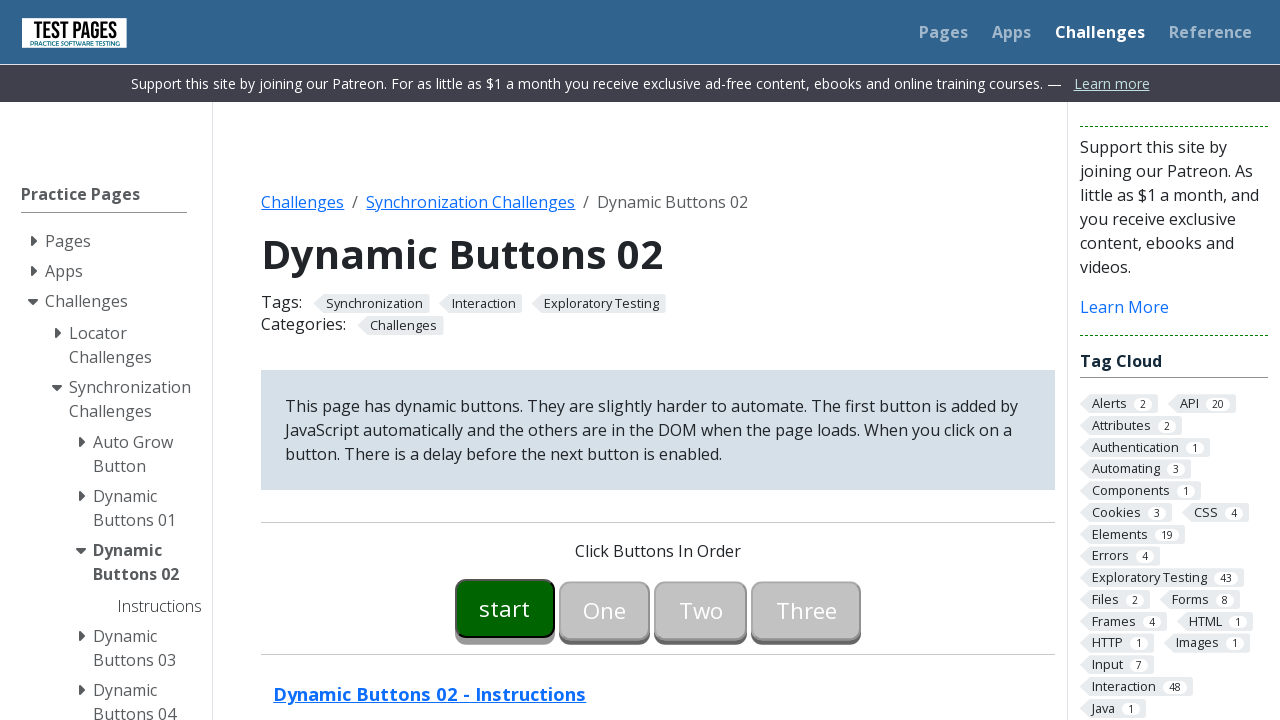

Waited for second button to be enabled
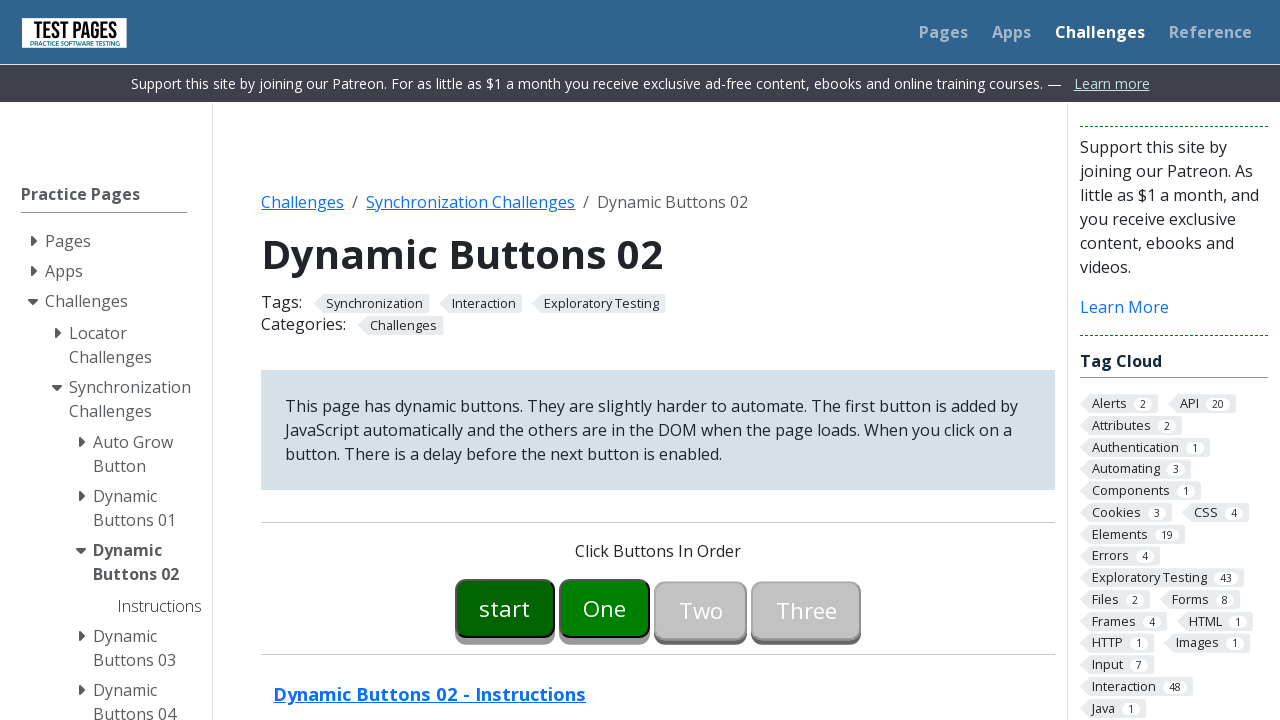

Clicked second button at (605, 608) on #button01
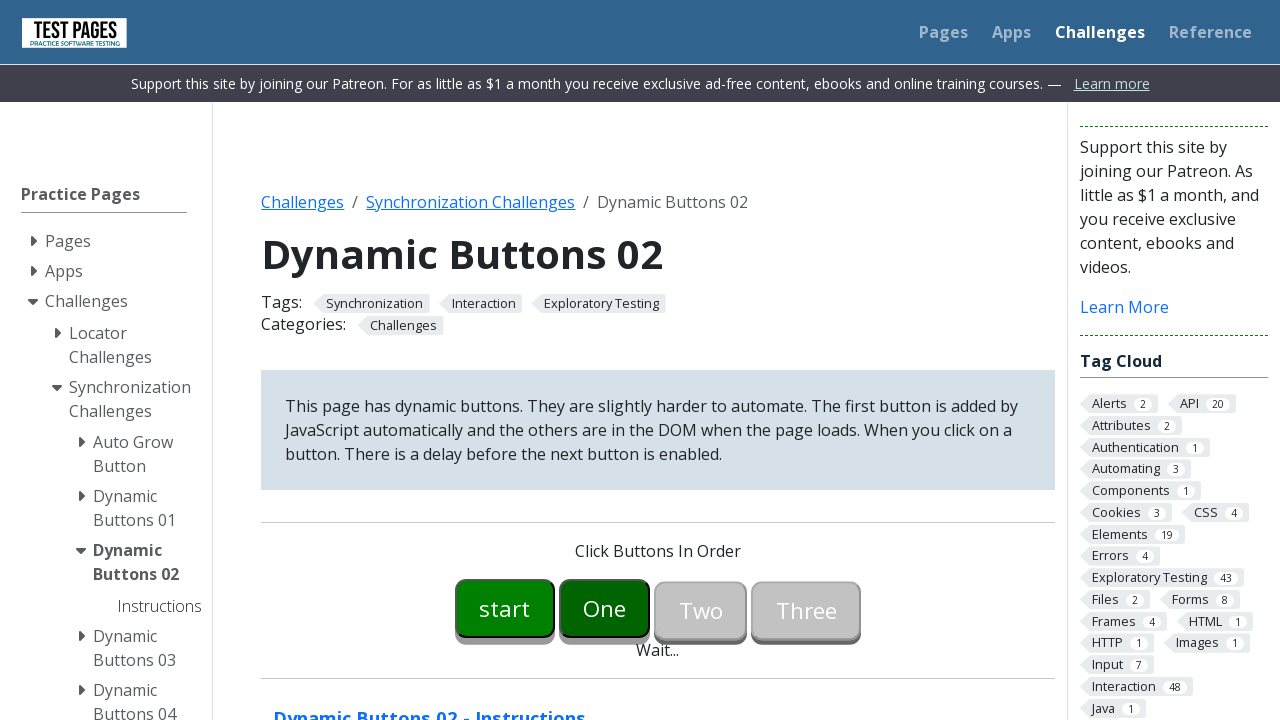

Waited for third button to be enabled
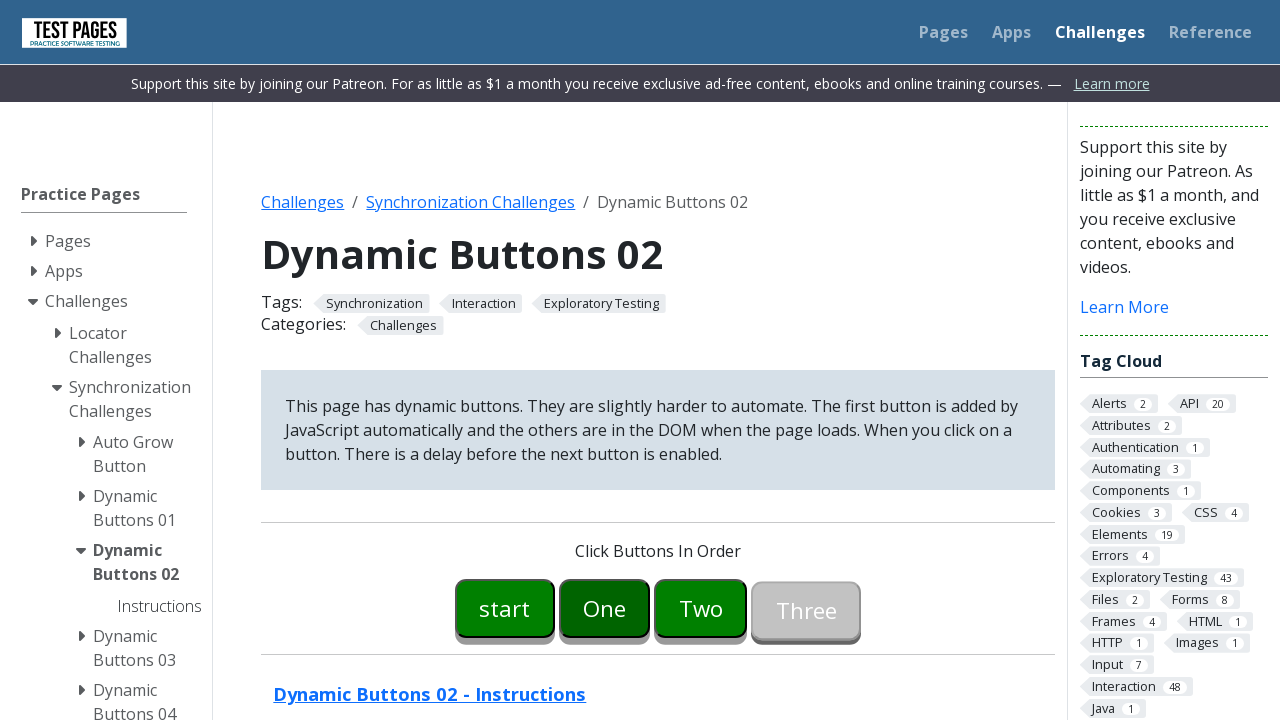

Clicked third button at (701, 608) on #button02
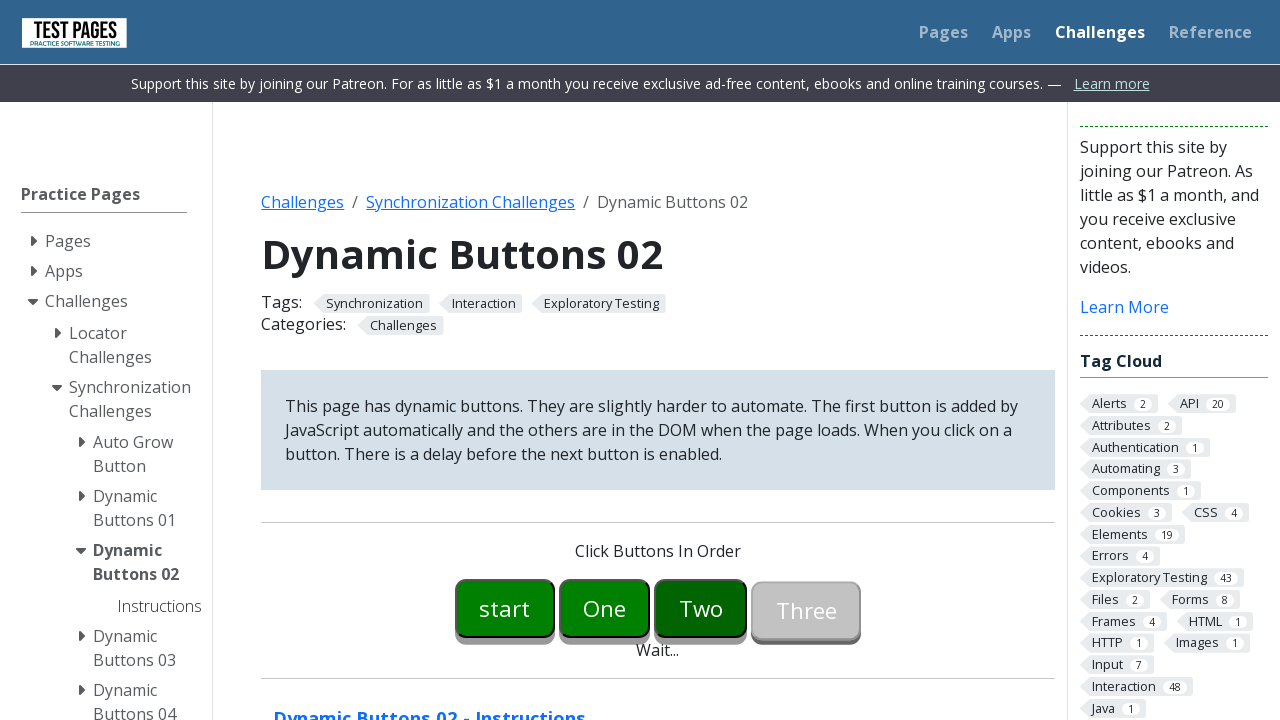

Waited for fourth button to be enabled
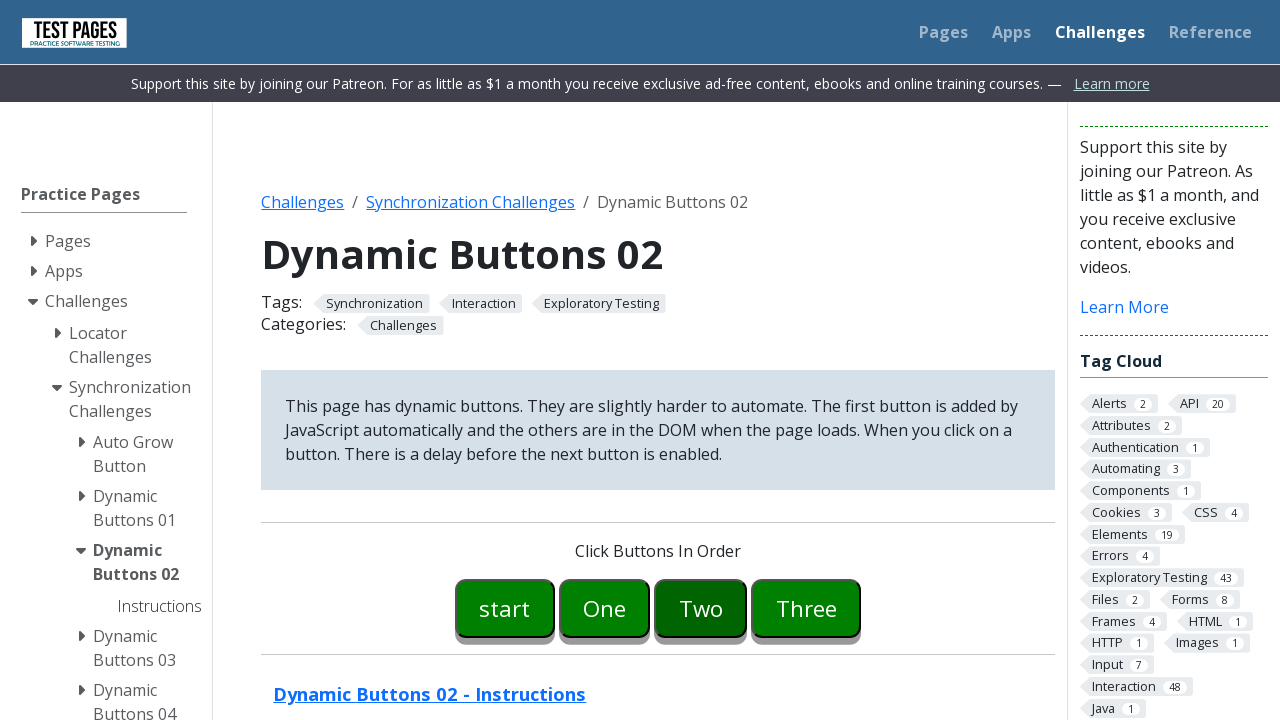

Clicked fourth button at (806, 608) on #button03
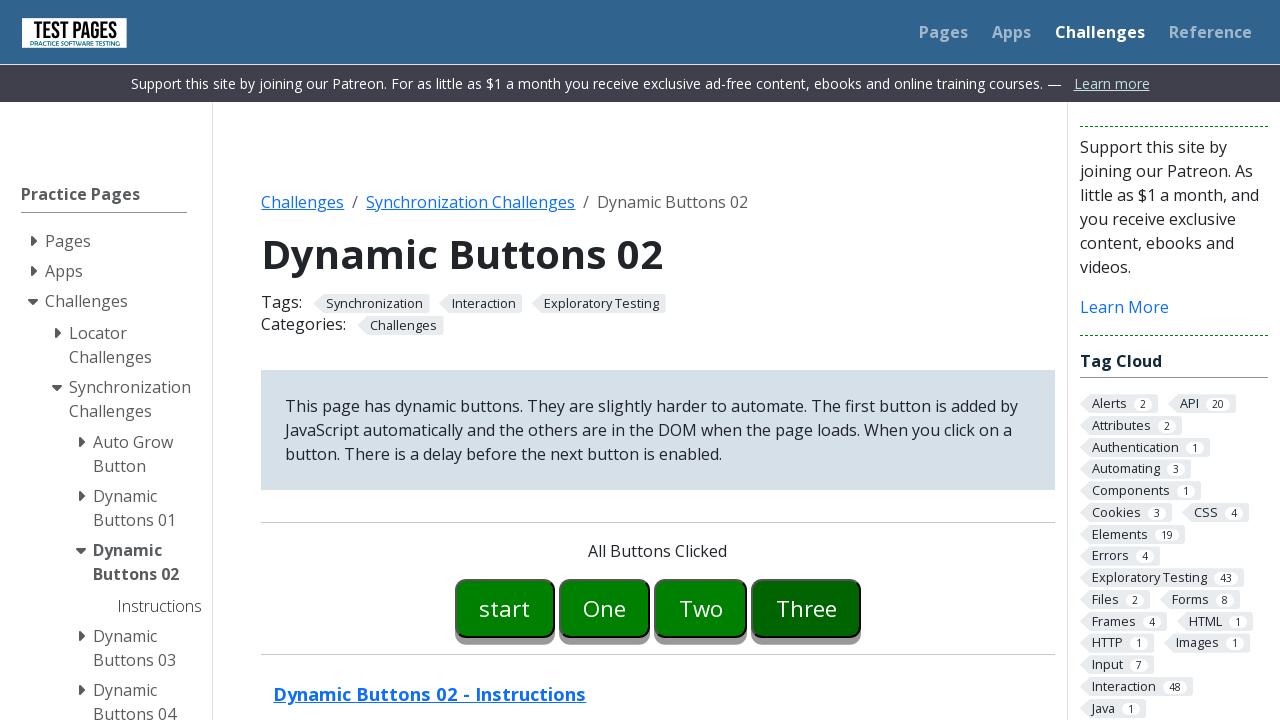

Waited for completion message to be visible
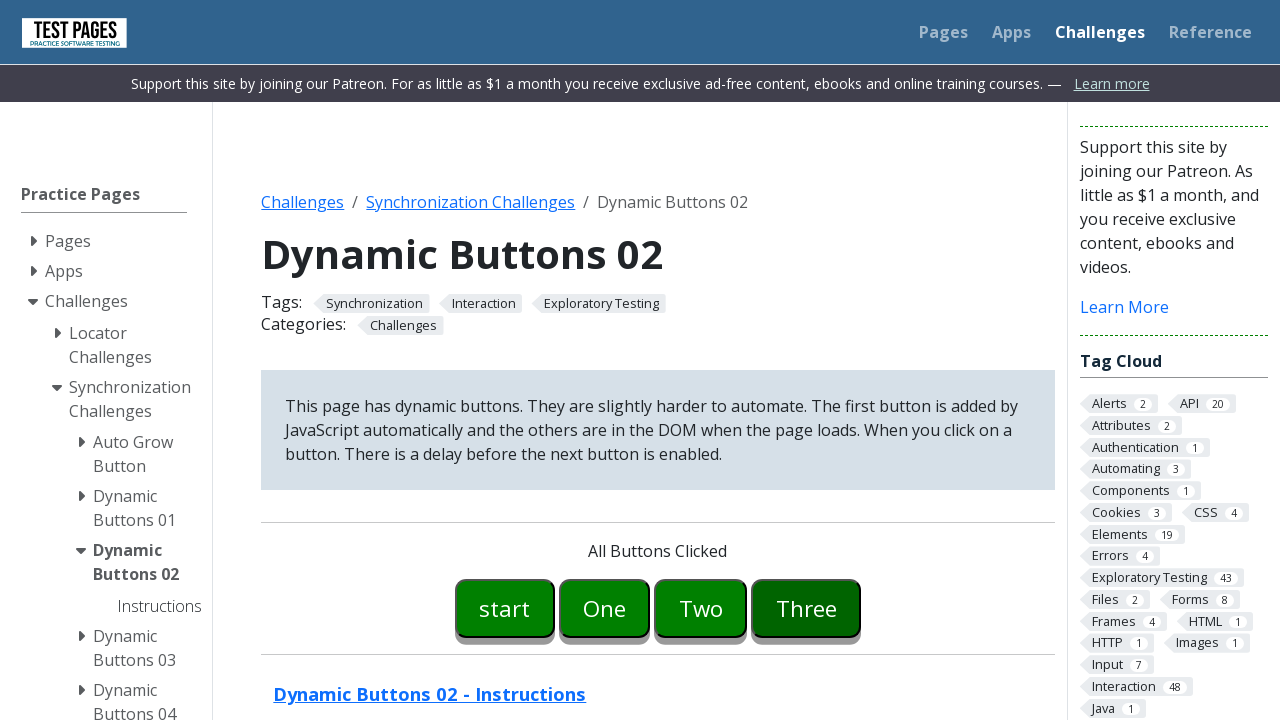

Waited for wait message to be hidden - test completed successfully
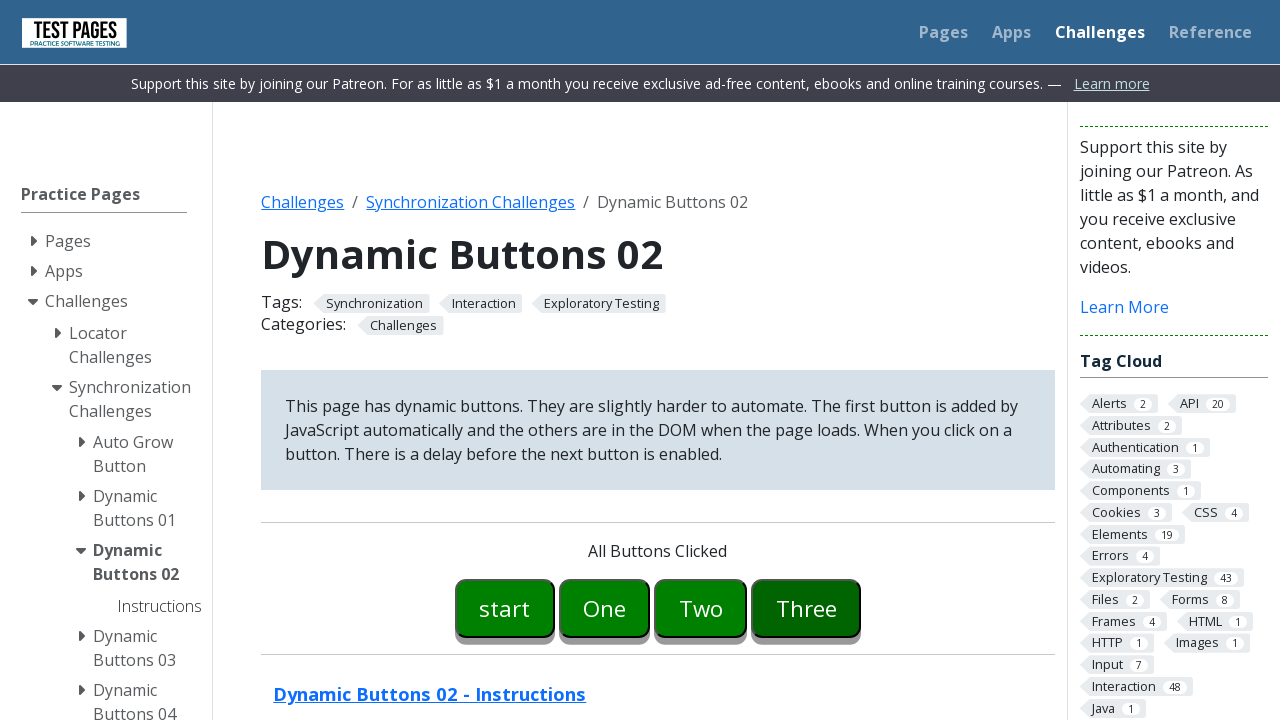

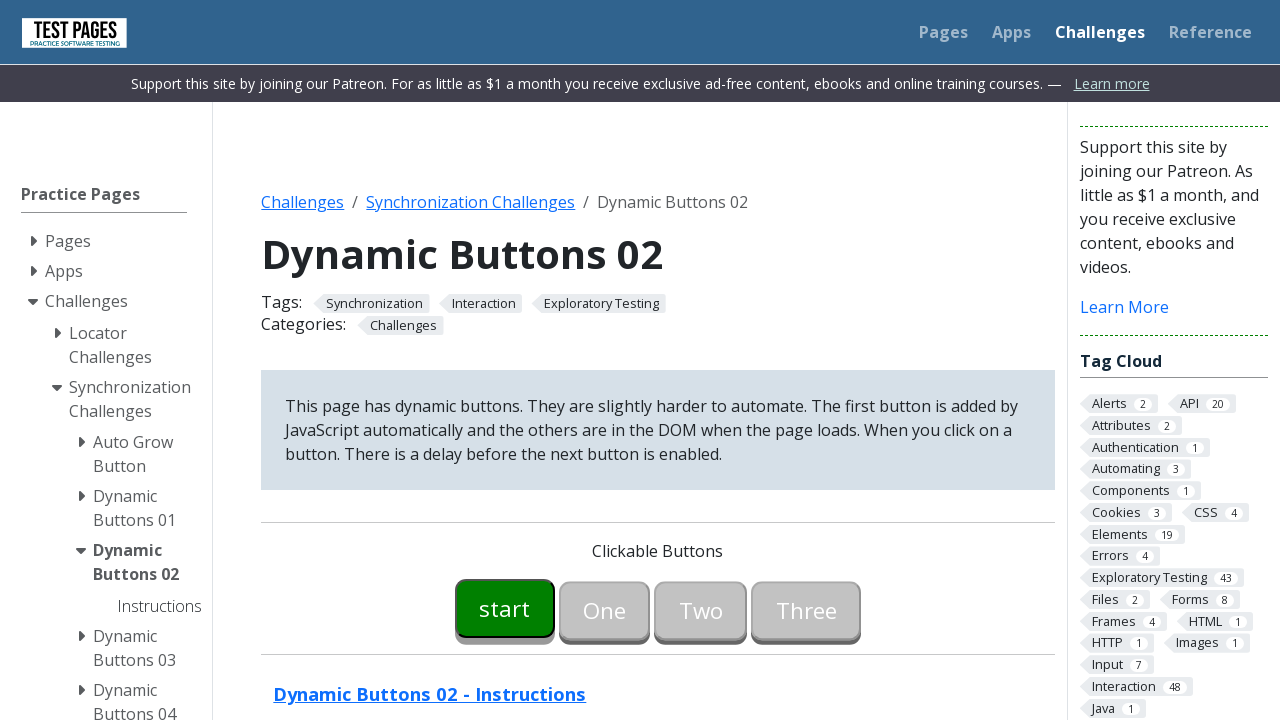